Tests adding todo items to a TodoMVC application by creating two items and verifying they appear in the list

Starting URL: https://demo.playwright.dev/todomvc

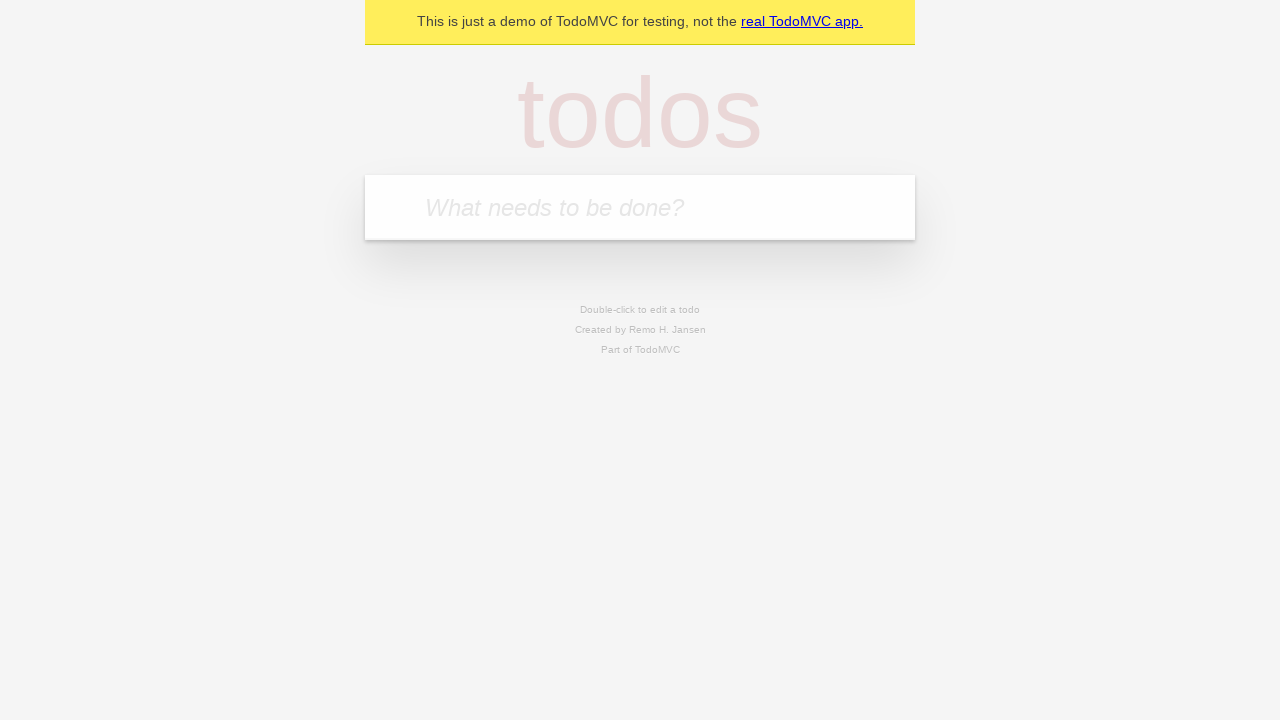

Filled todo input with 'buy some cheese' on internal:attr=[placeholder="What needs to be done?"i]
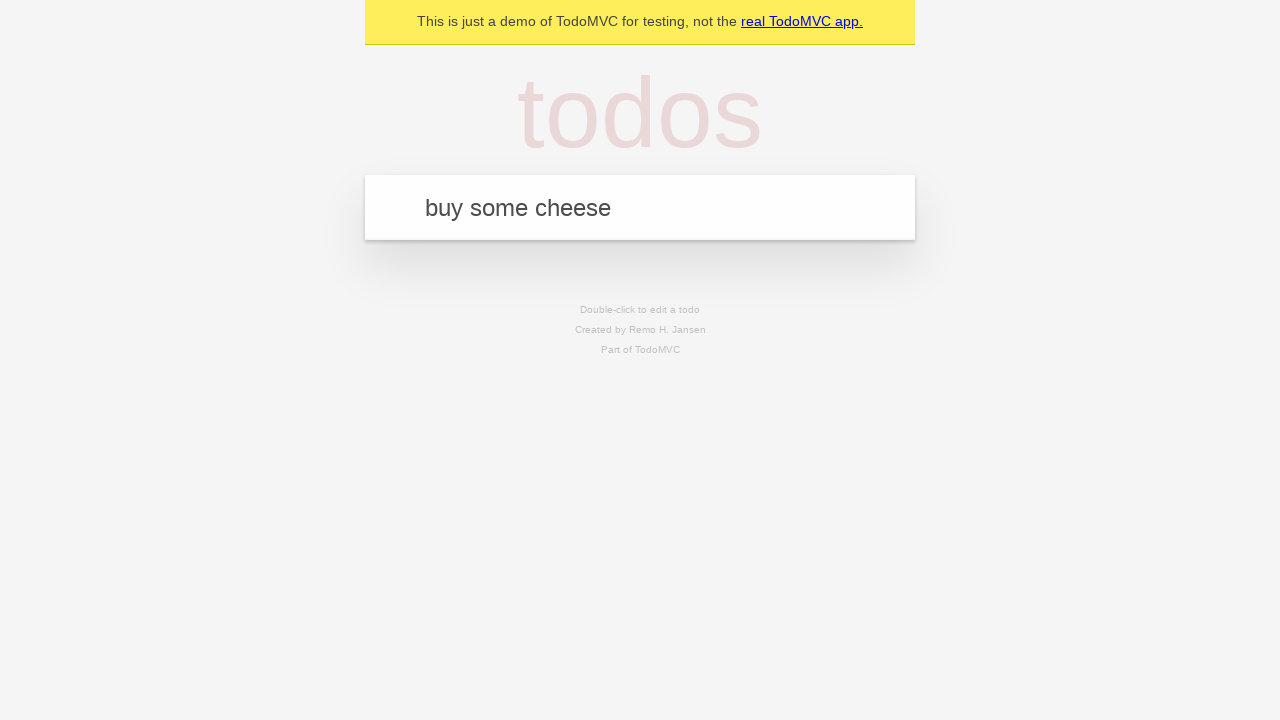

Pressed Enter to create first todo item on internal:attr=[placeholder="What needs to be done?"i]
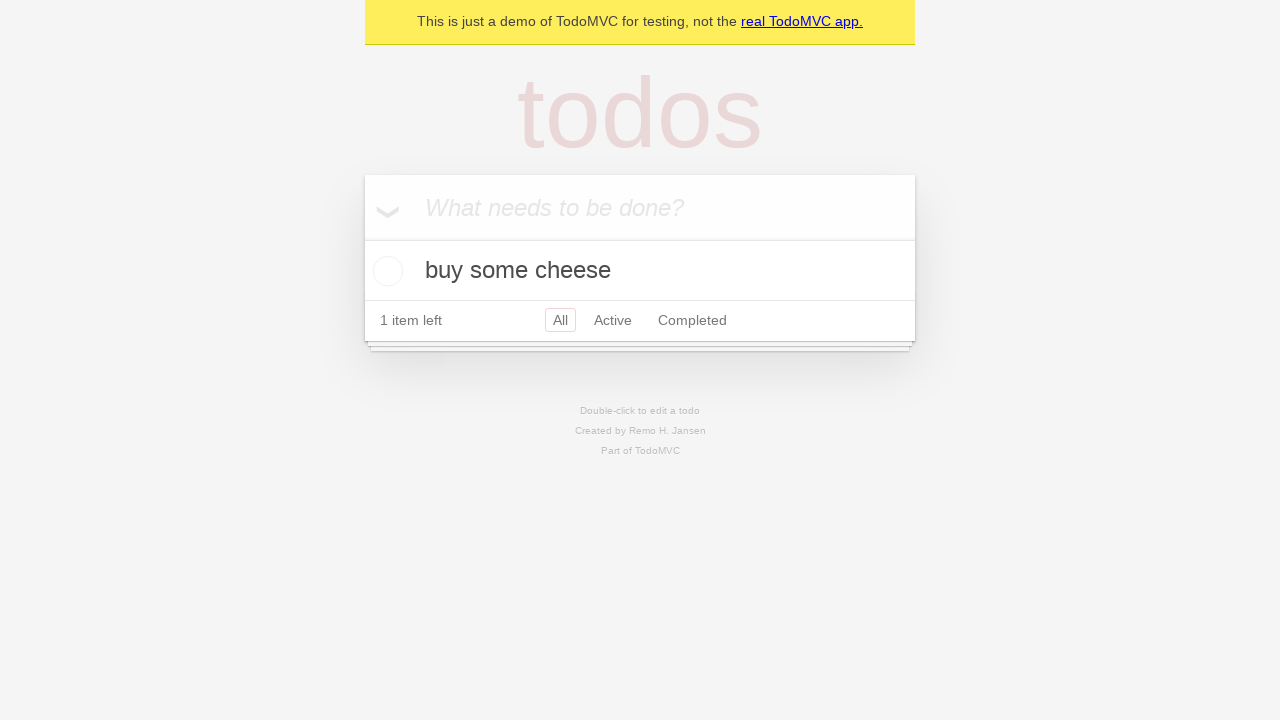

First todo item appeared in the list
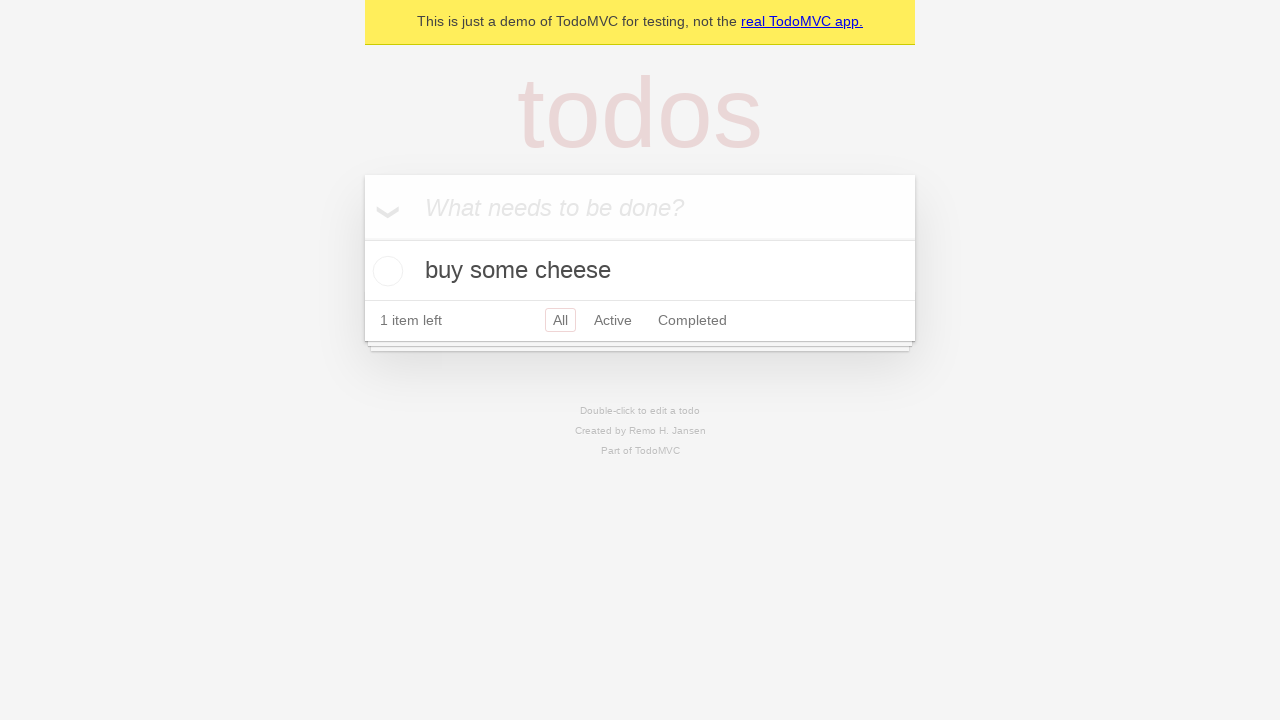

Filled todo input with 'feed the cat' on internal:attr=[placeholder="What needs to be done?"i]
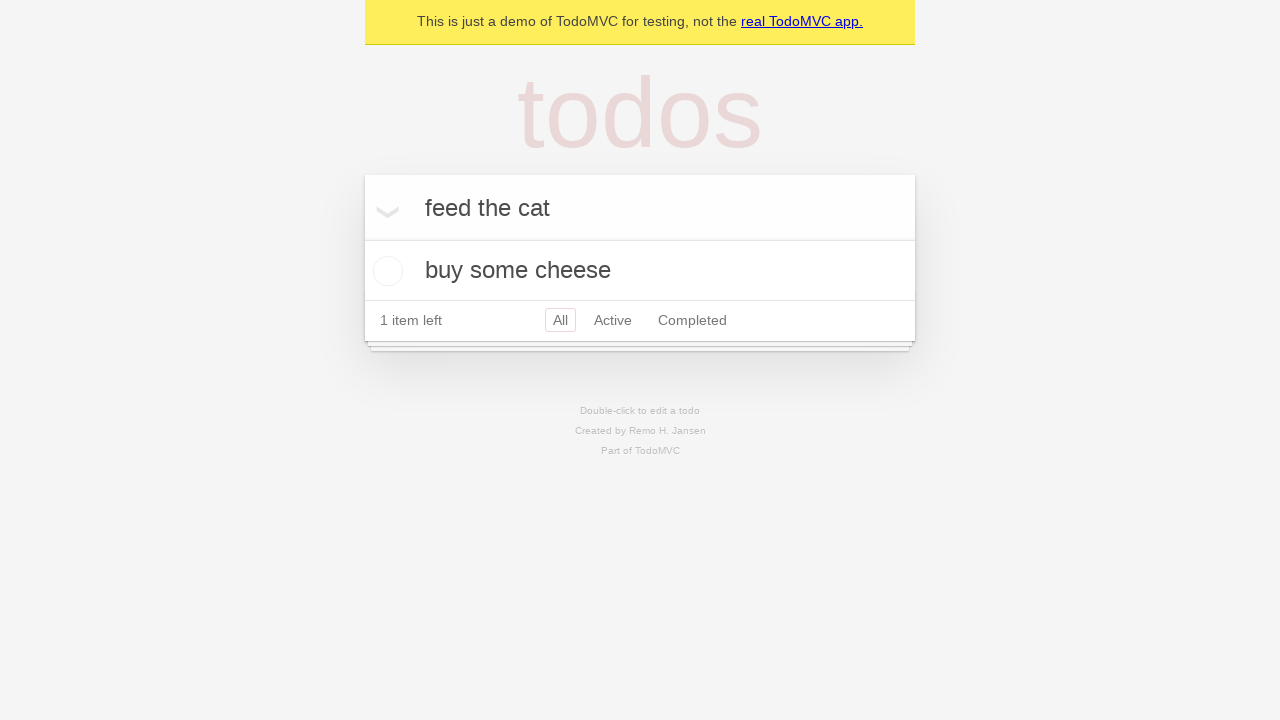

Pressed Enter to create second todo item on internal:attr=[placeholder="What needs to be done?"i]
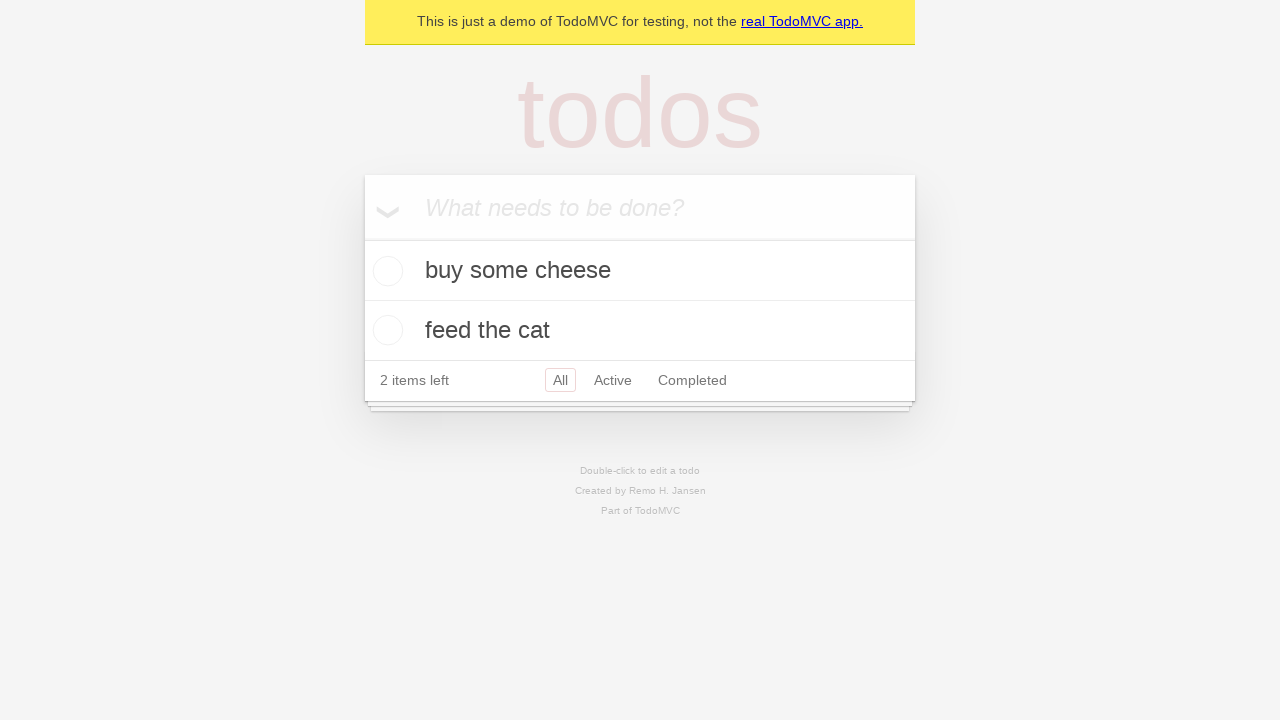

Both todo items are visible in the list
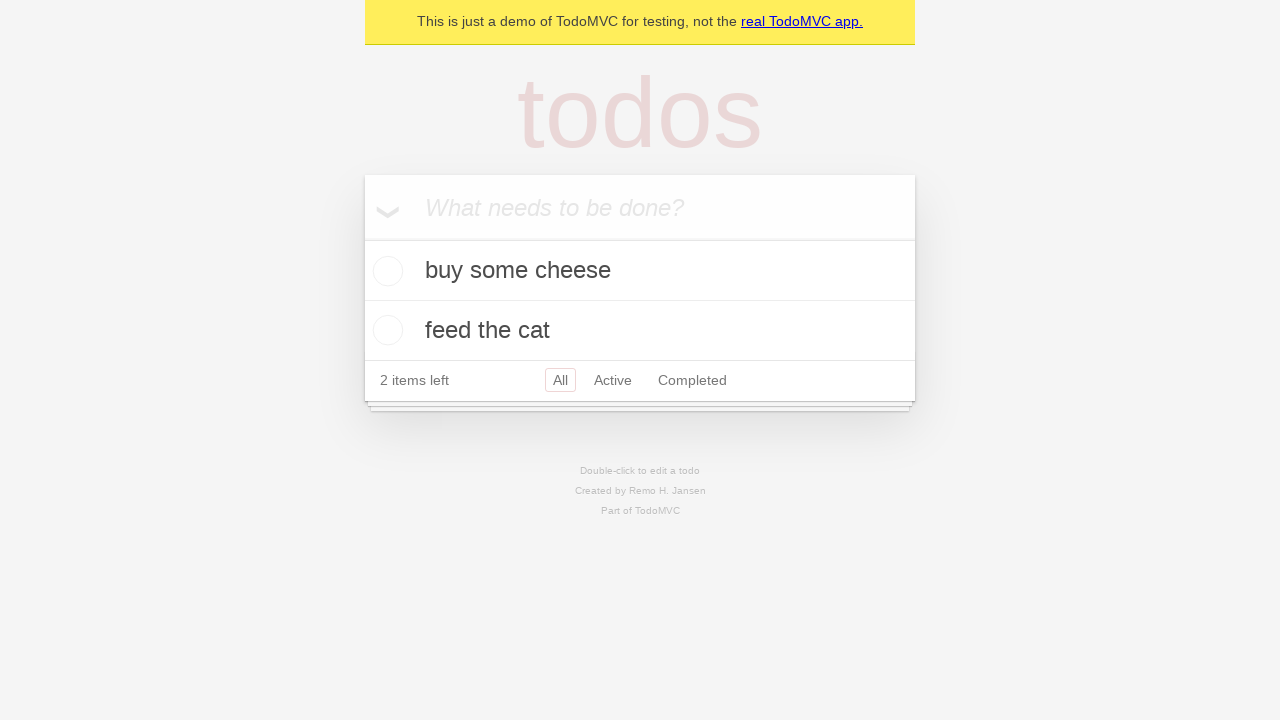

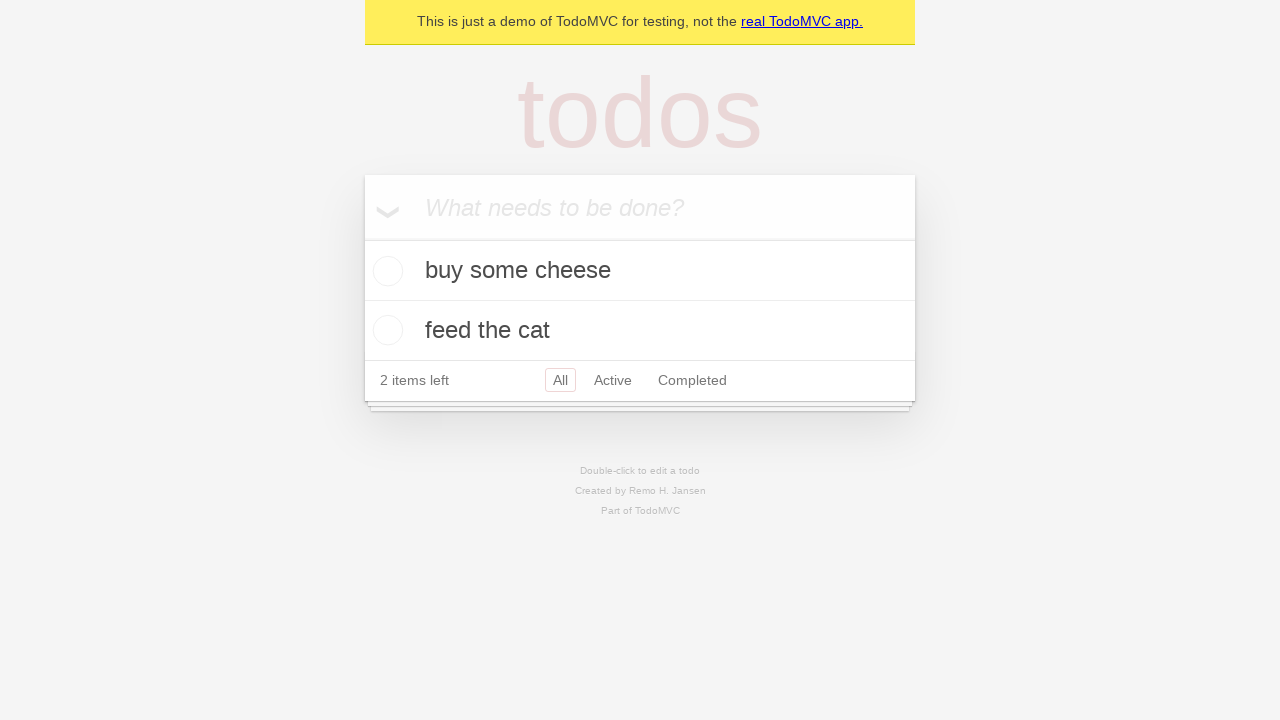